Tests CSS selector with multiple attribute selectors by clicking on the login link using combined class and ID attributes

Starting URL: https://www.demoblaze.com/

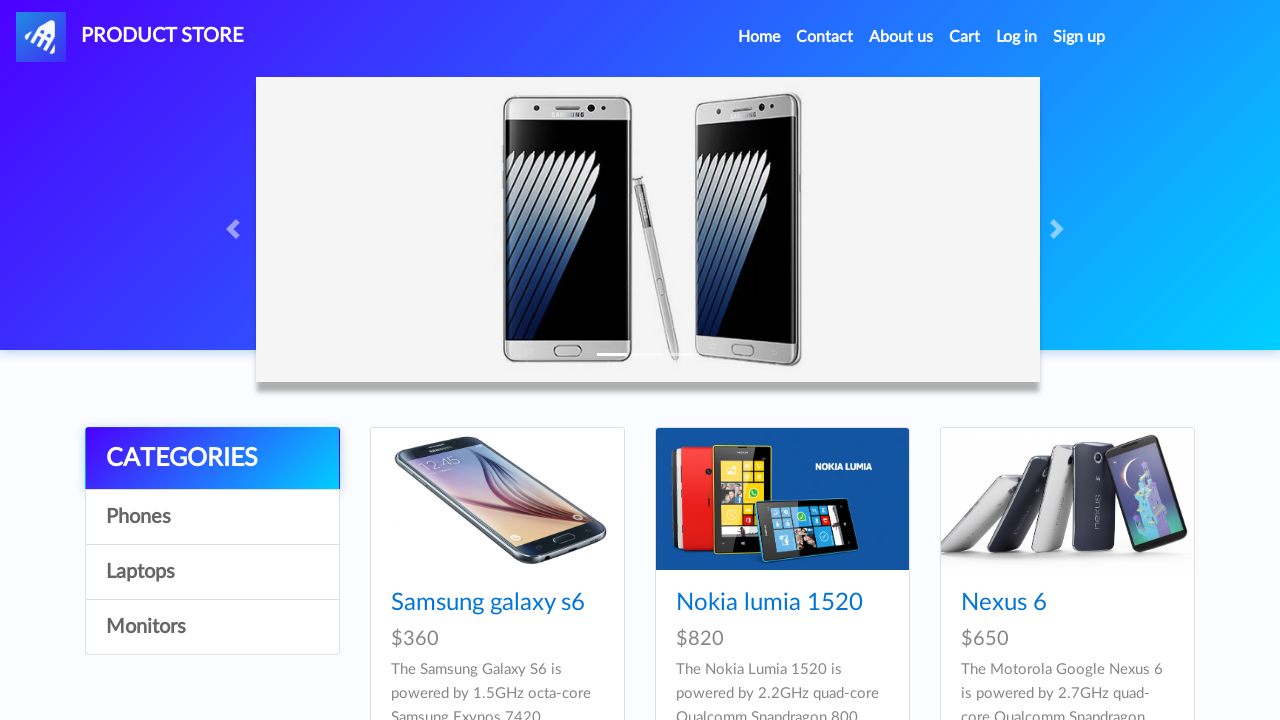

Navigated to https://www.demoblaze.com/
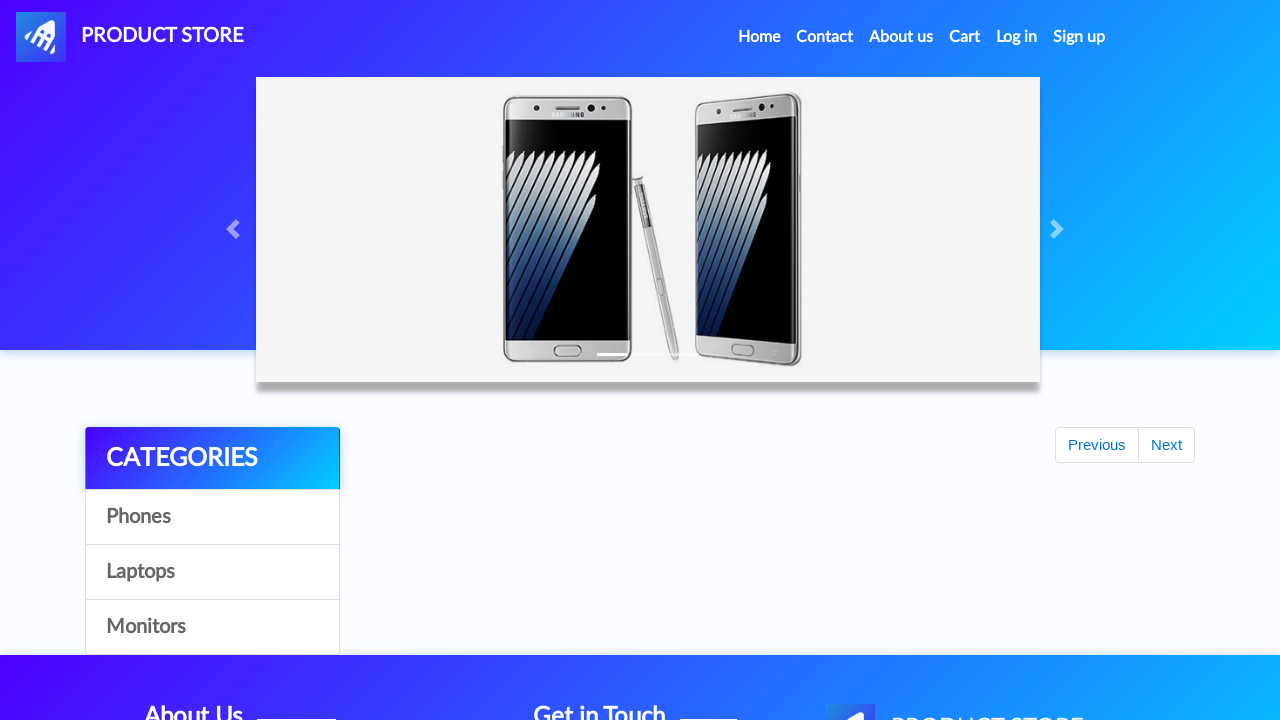

Clicked login link using CSS selector with combined class and ID attributes at (1017, 37) on a[class='nav-link'][id='login2']
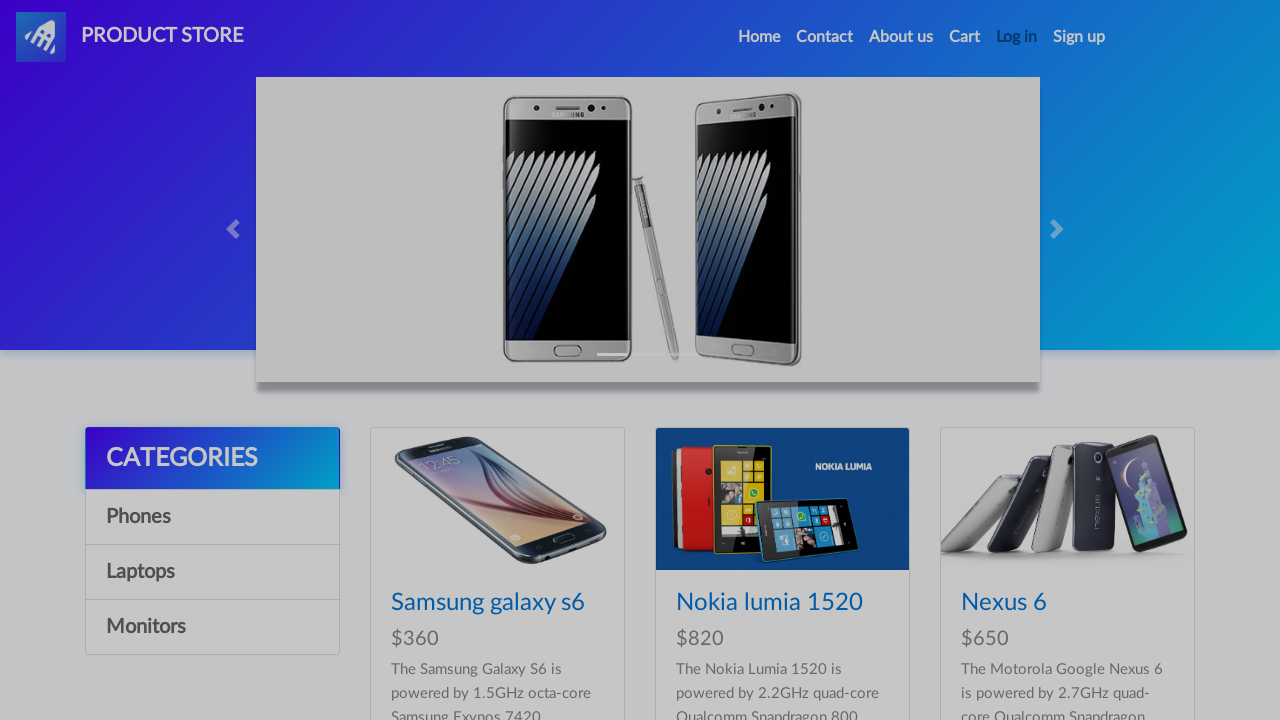

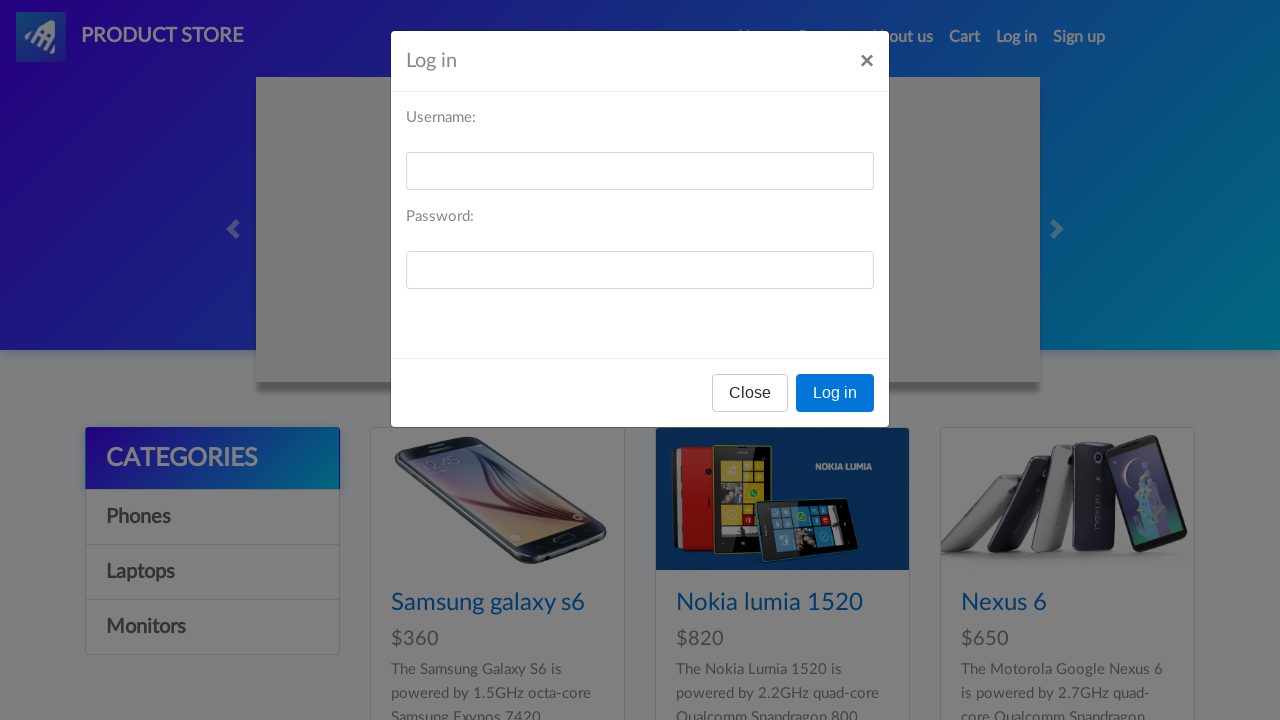